Tests dropdown select functionality by selecting different options and verifying the selected values, then iterates through all available options.

Starting URL: http://the-internet.herokuapp.com/dropdown

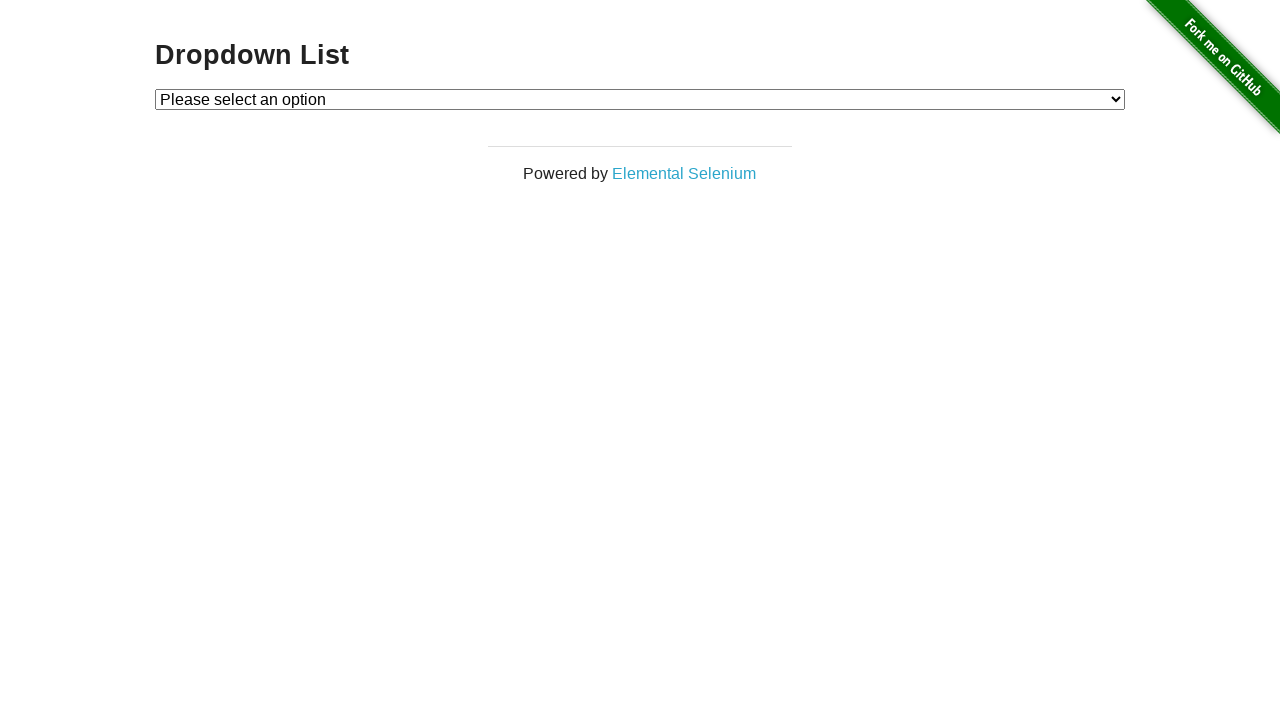

Selected 'Option 1' from dropdown on #dropdown
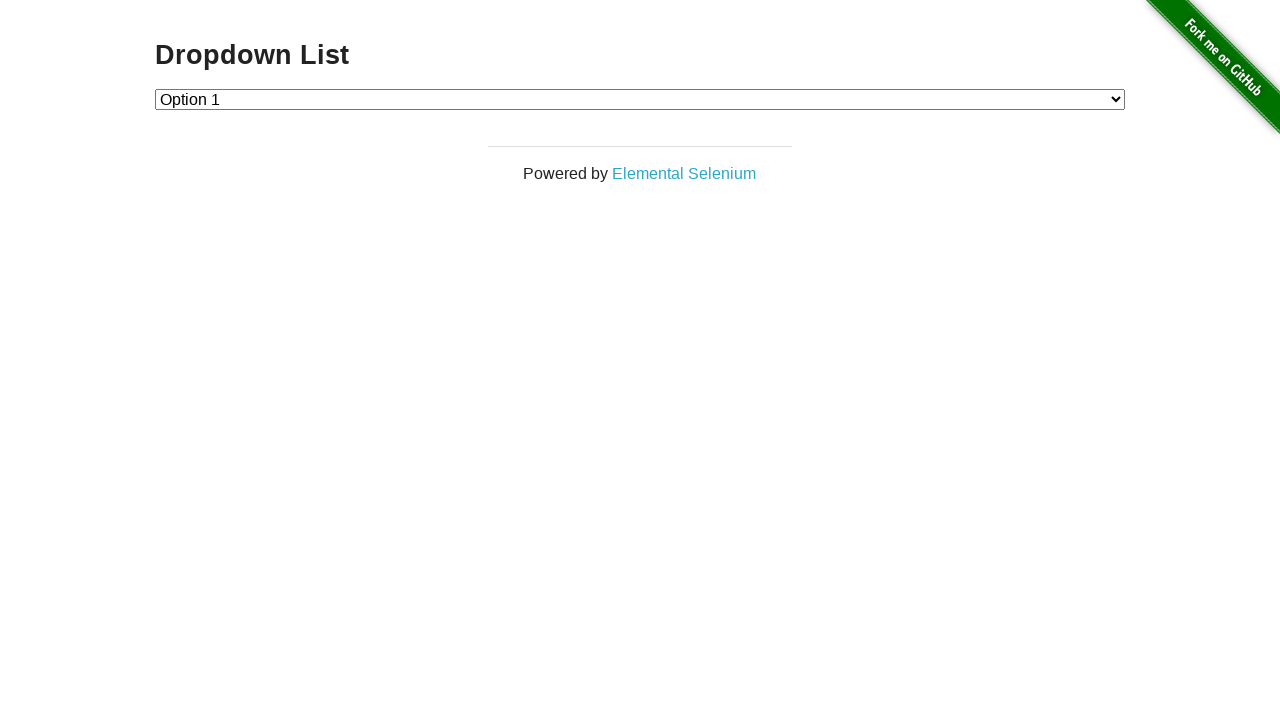

Retrieved selected value from dropdown
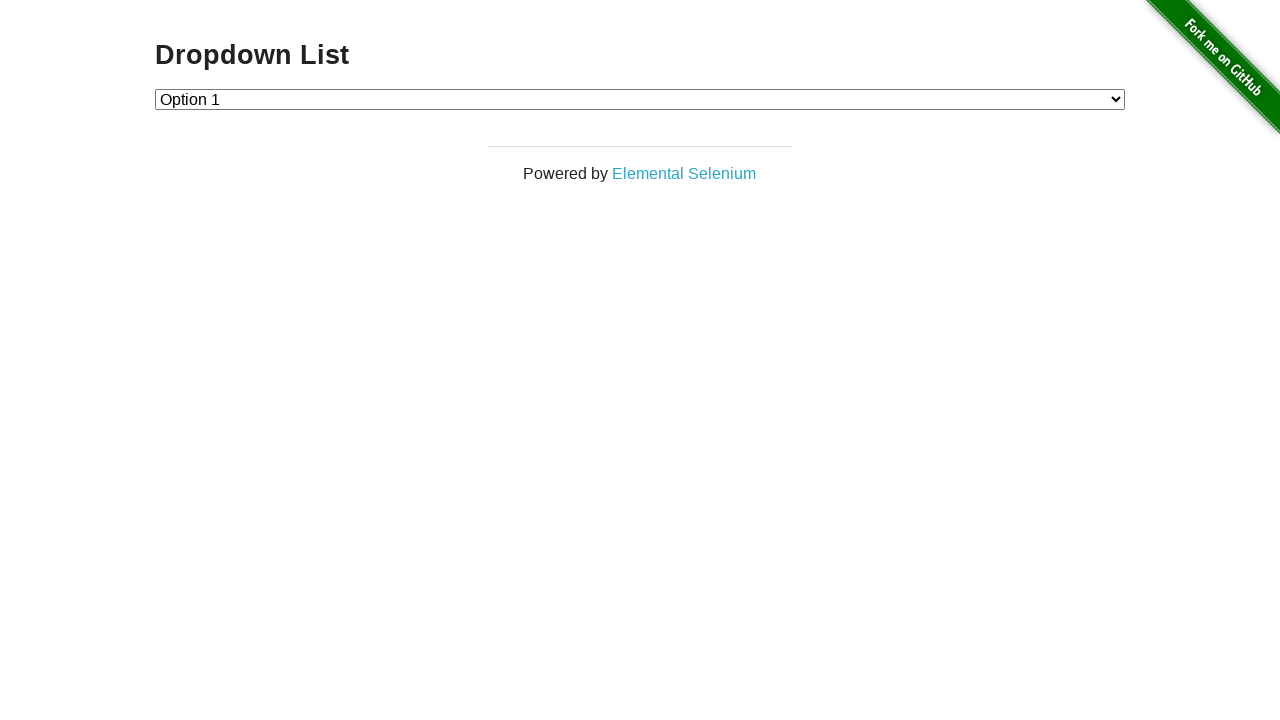

Verified that 'Option 1' is selected
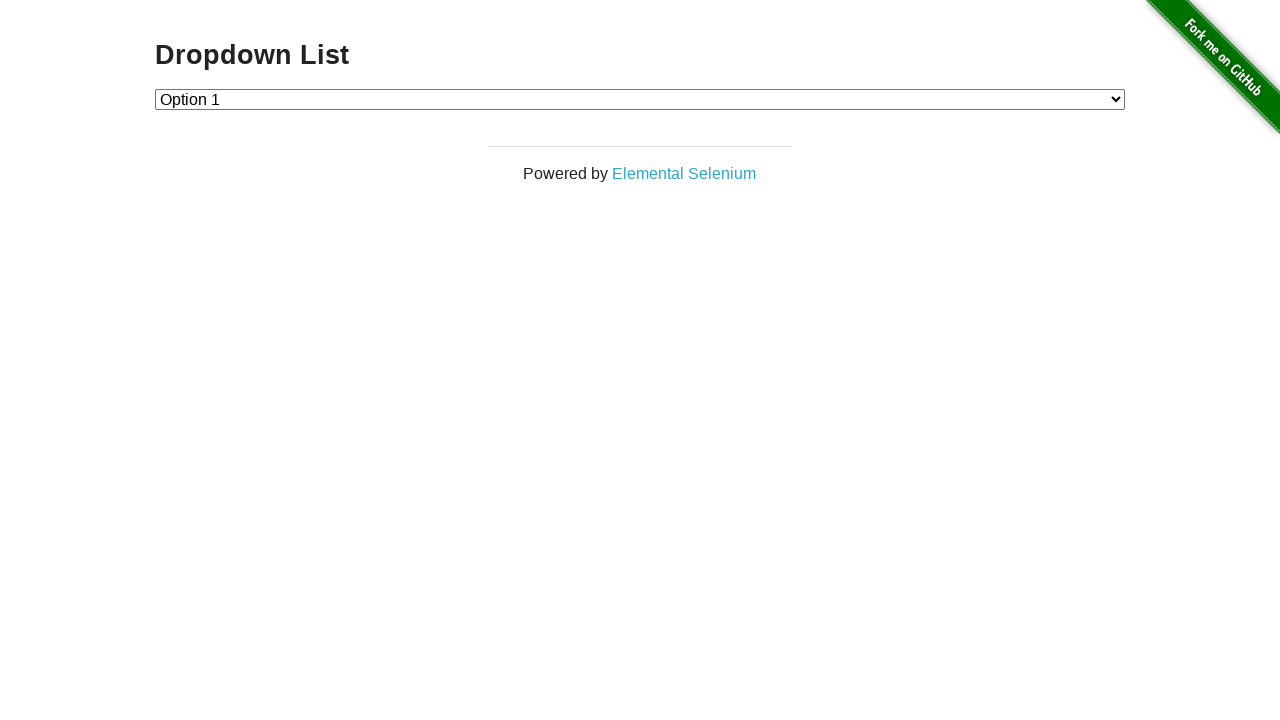

Selected 'Option 2' from dropdown on #dropdown
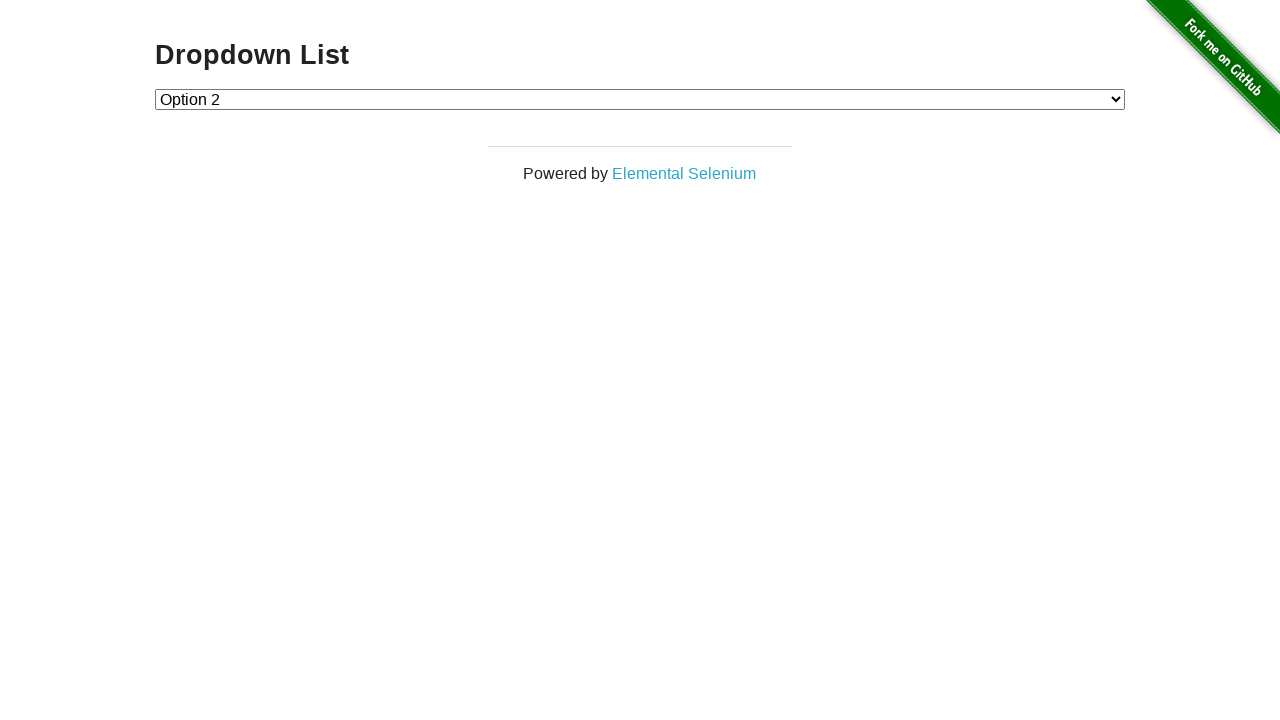

Verified that 'Option 2' is selected
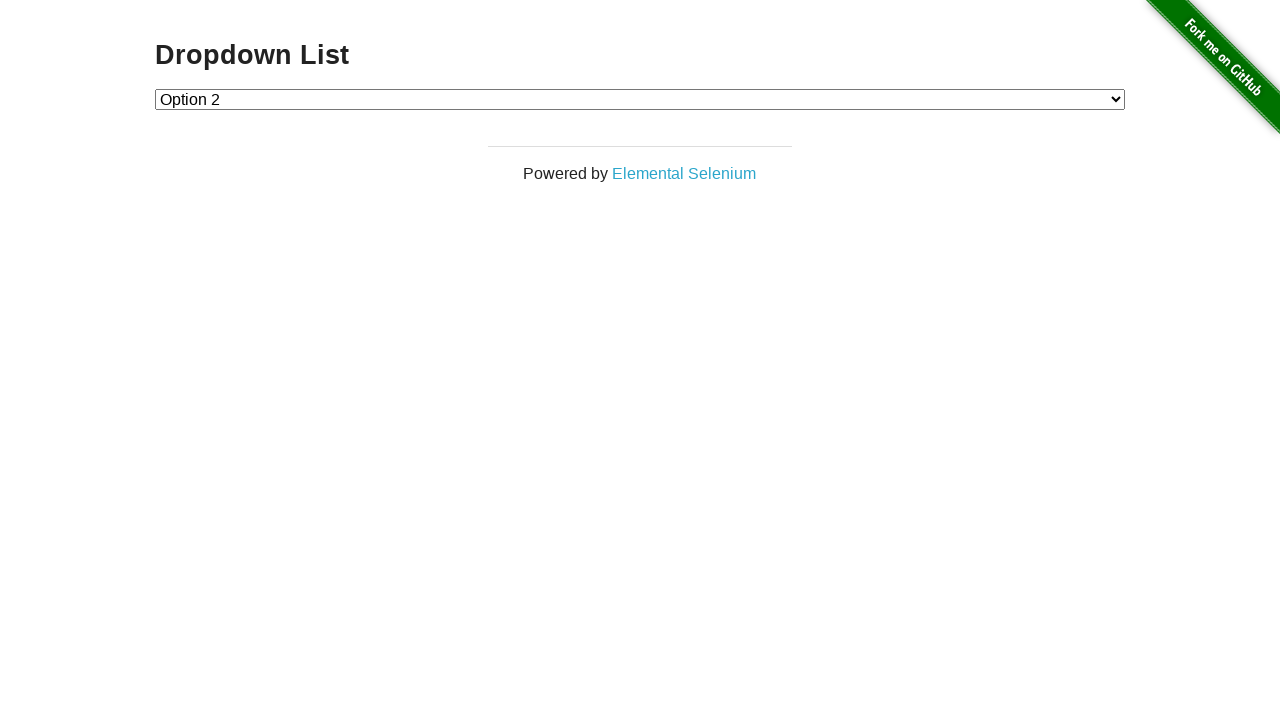

Retrieved all dropdown options
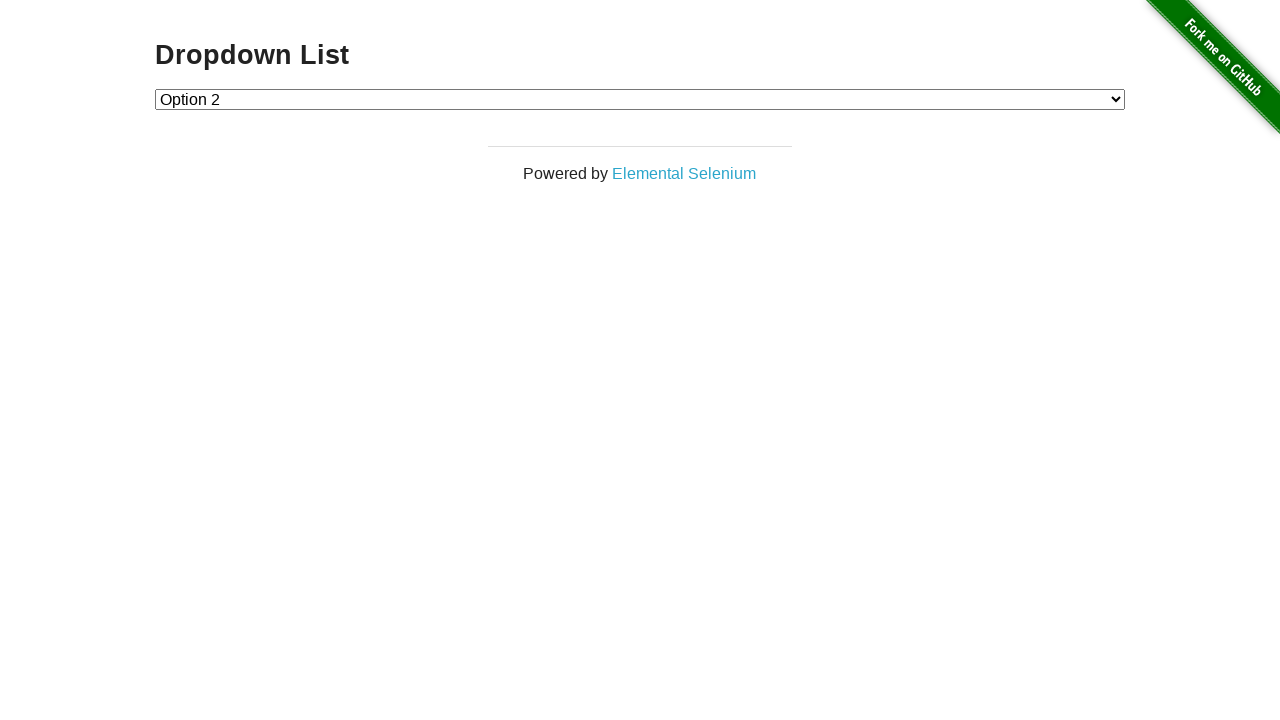

Retrieved text content: 'Please select an option'
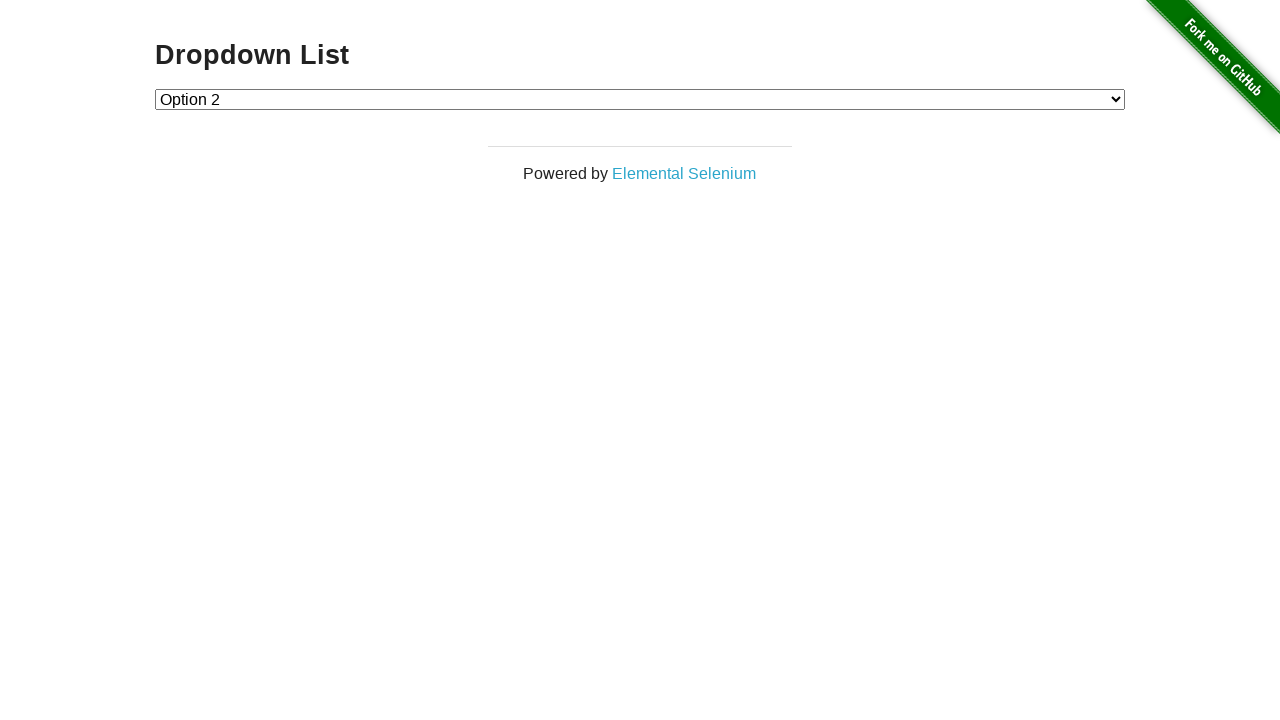

Checked if option 'Please select an option' is enabled: False
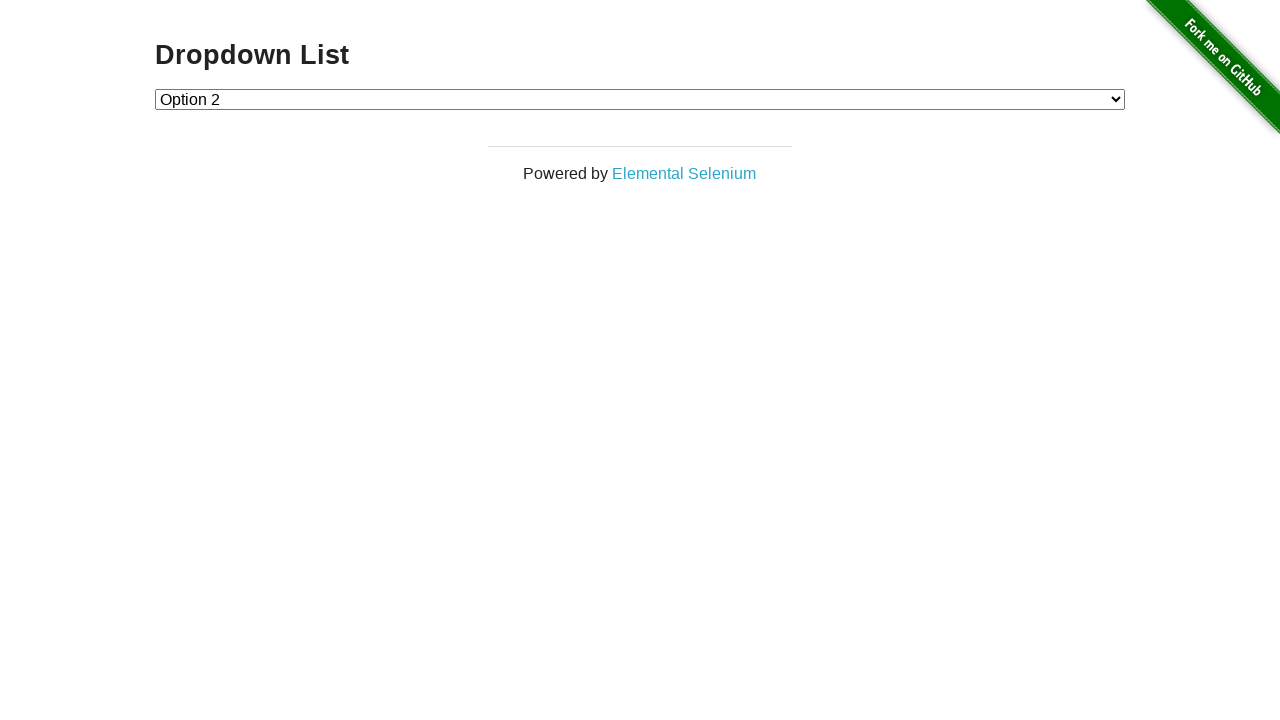

Retrieved text content: 'Option 1'
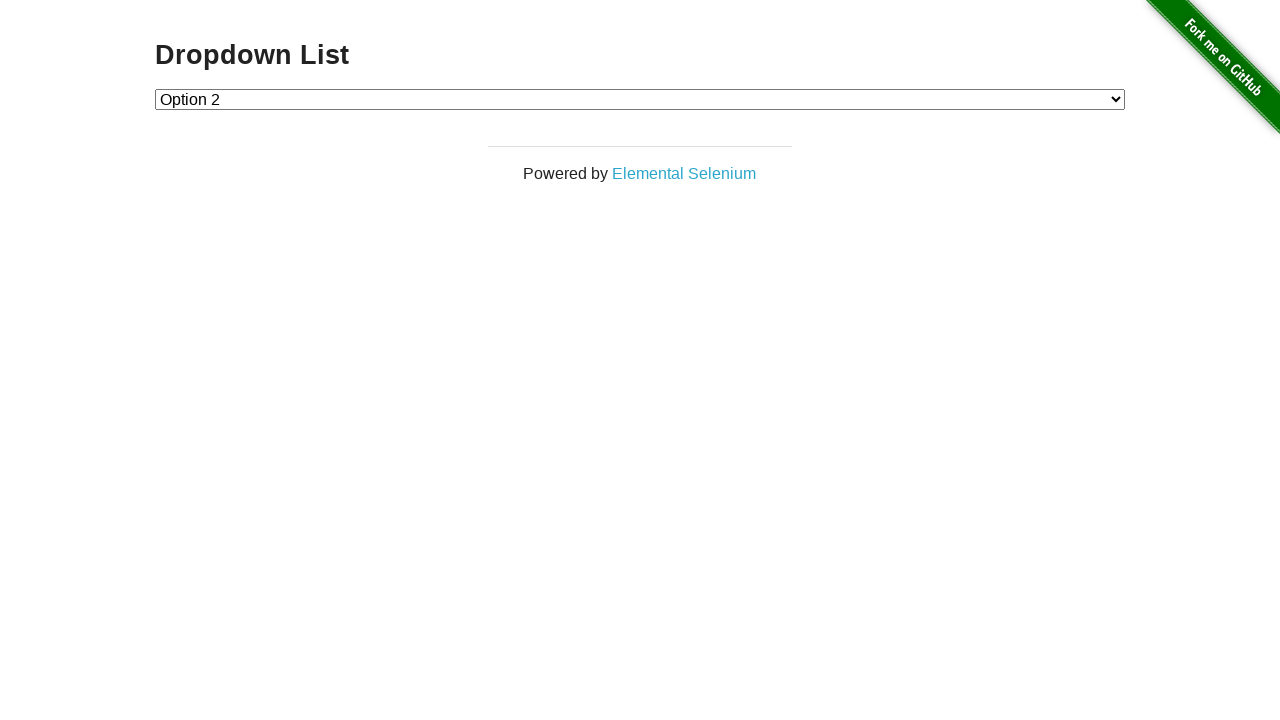

Checked if option 'Option 1' is enabled: True
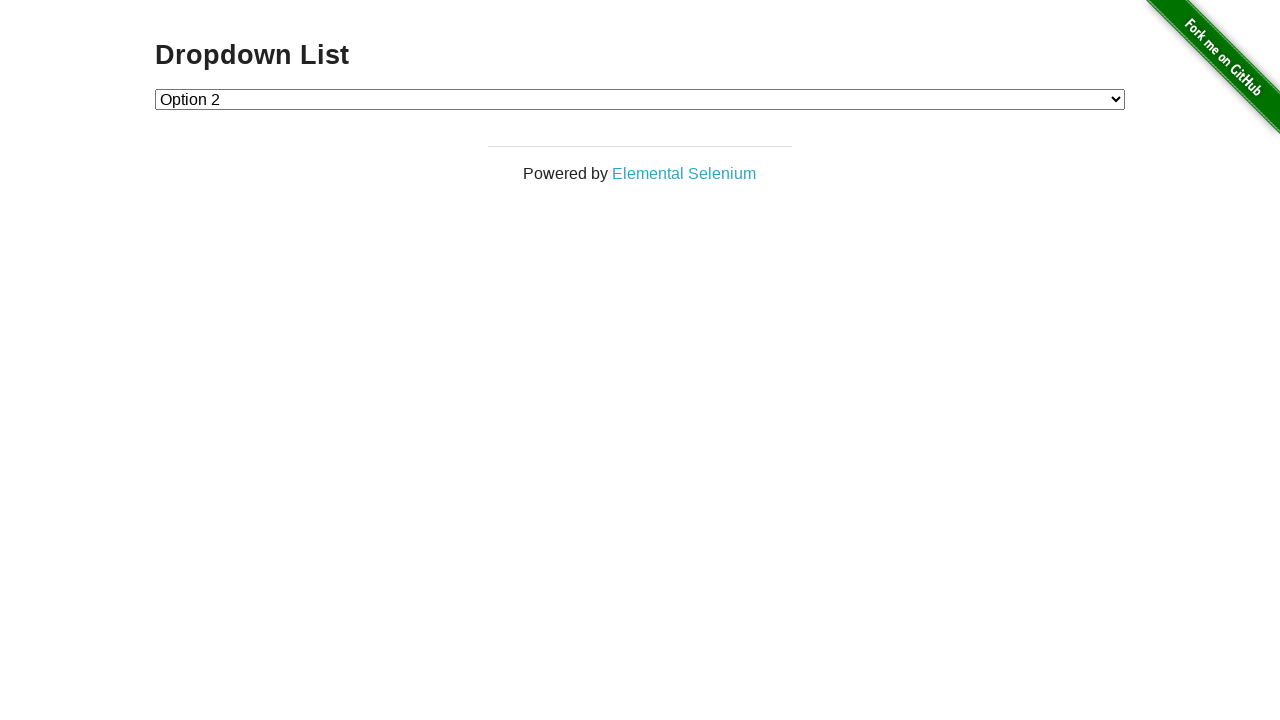

Retrieved text content: 'Option 2'
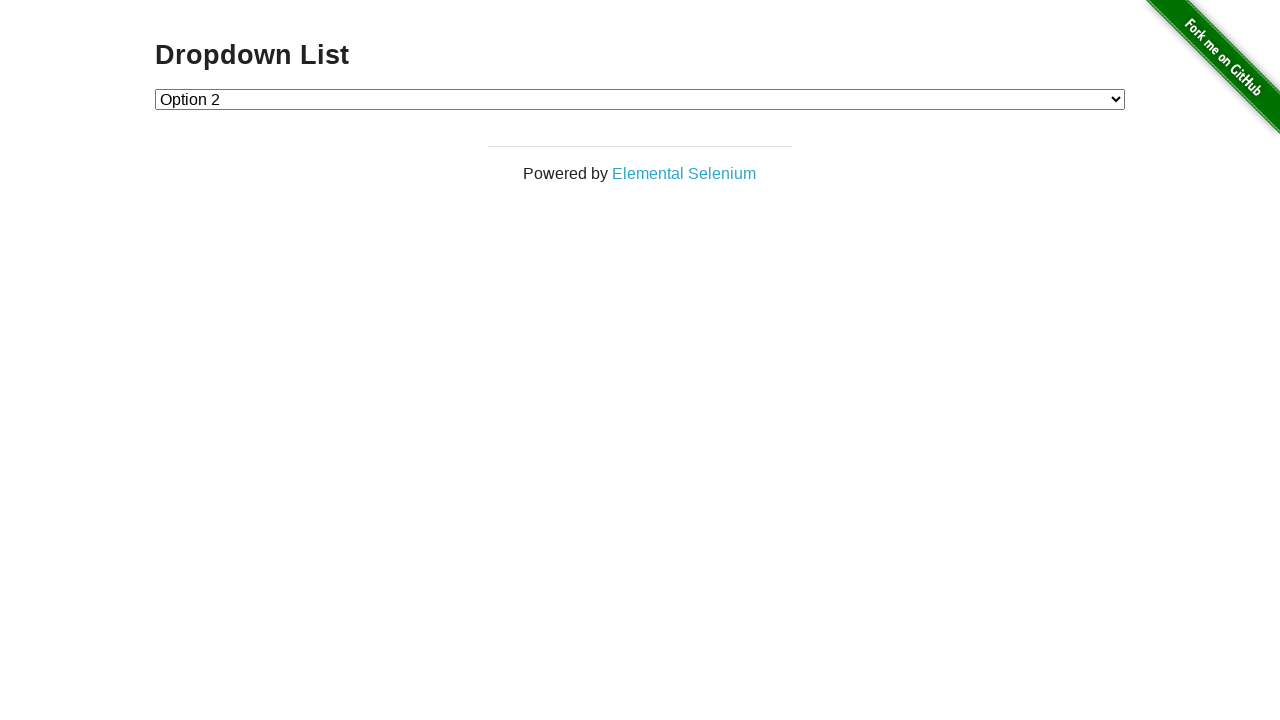

Checked if option 'Option 2' is enabled: True
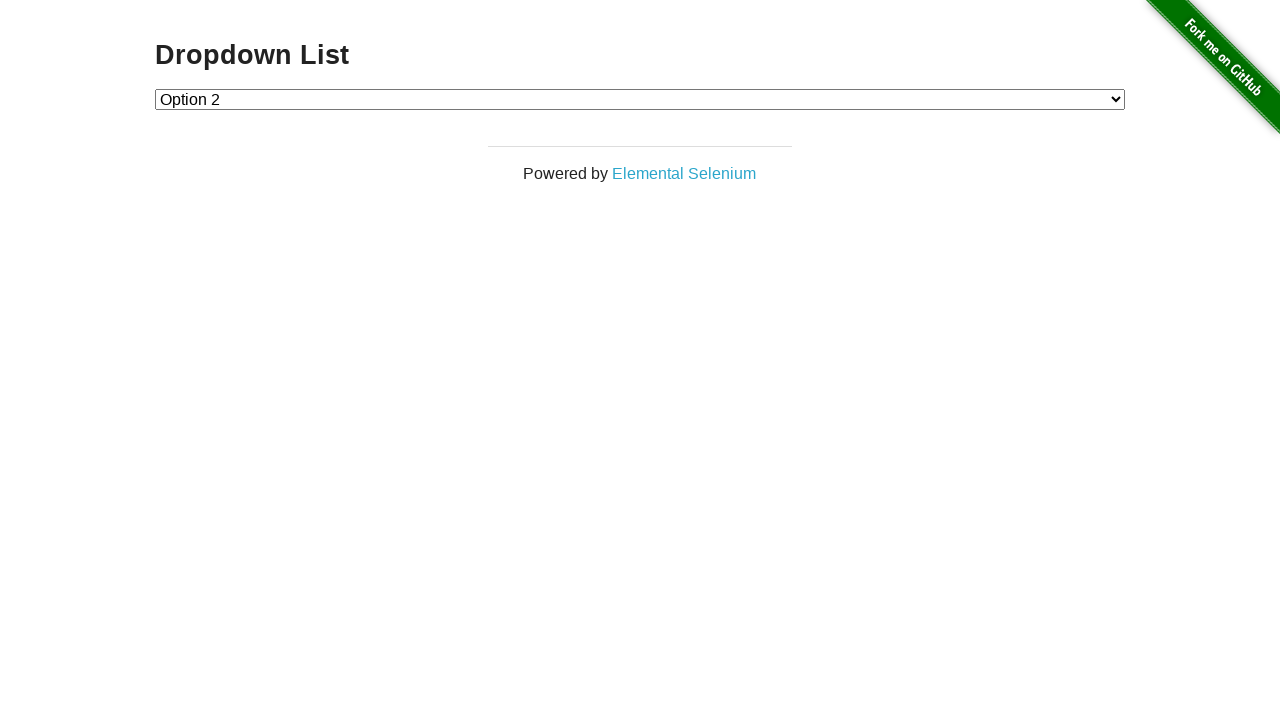

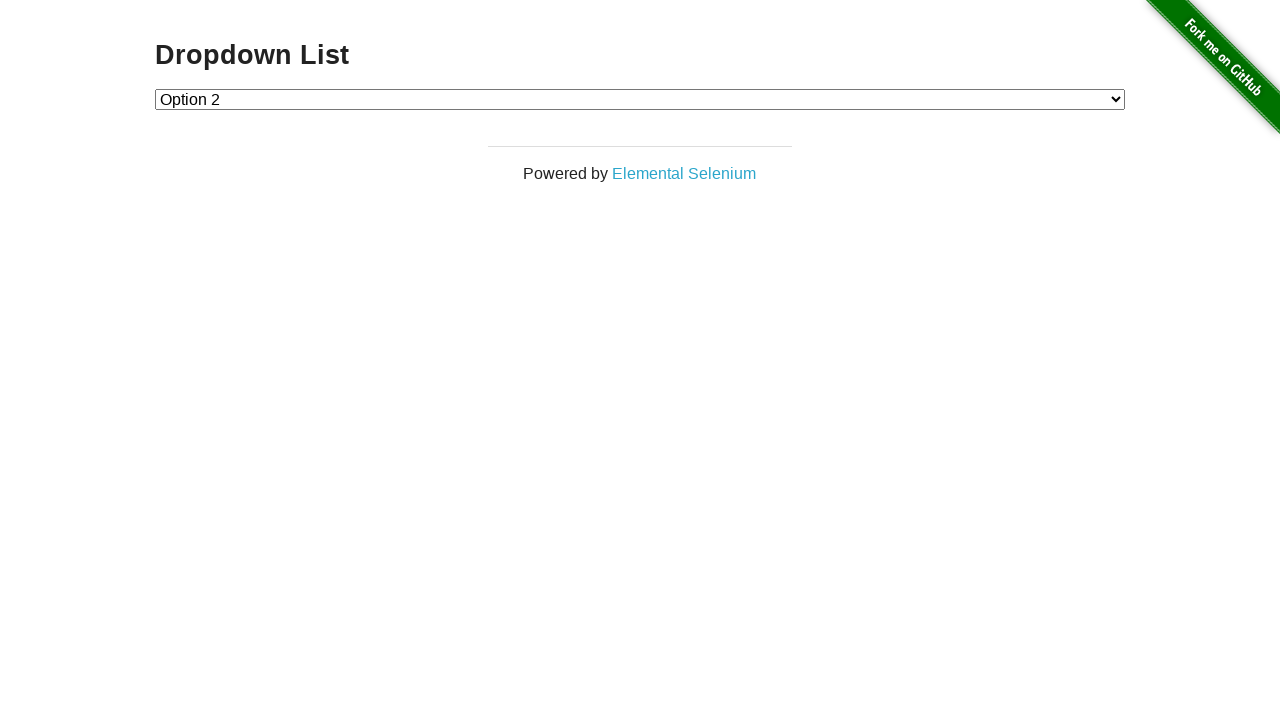